Tests window handling functionality by clicking a button that opens a new window and switching between parent and child windows

Starting URL: https://www.leafground.com/window.xhtml

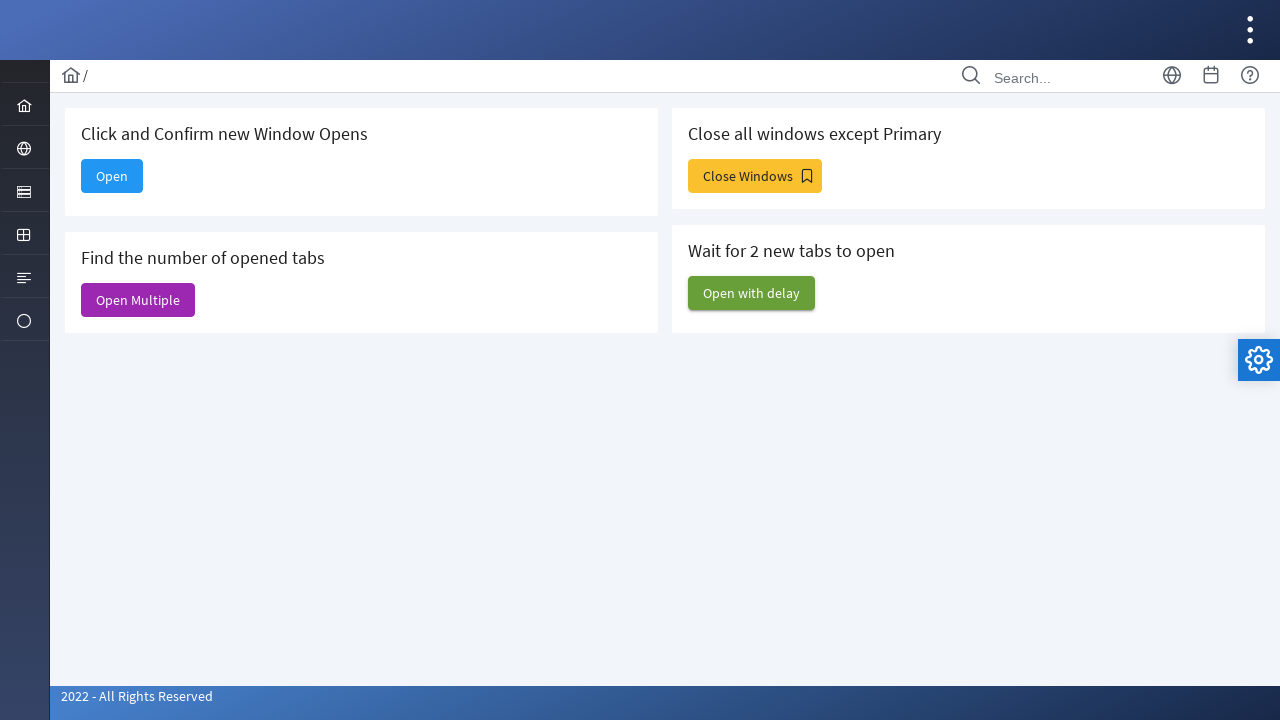

Clicked 'Open' button to open new window at (112, 176) on xpath=//span[text()='Open']
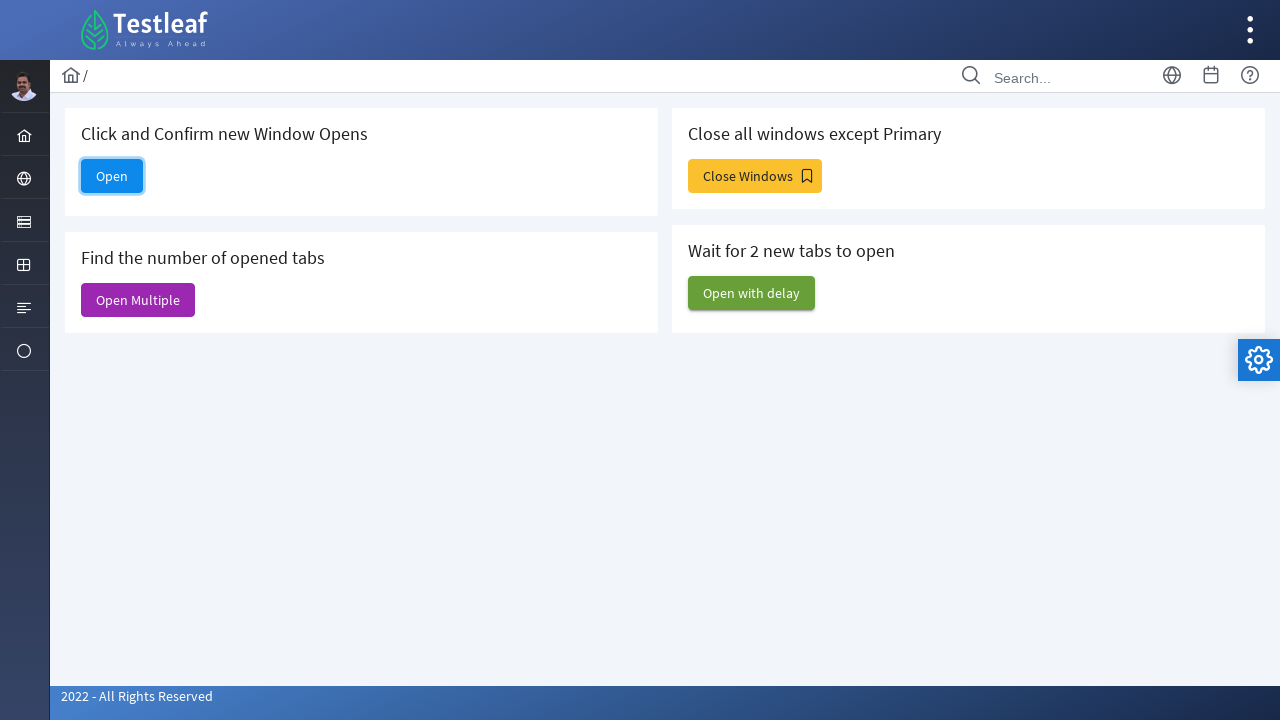

New window opened and captured
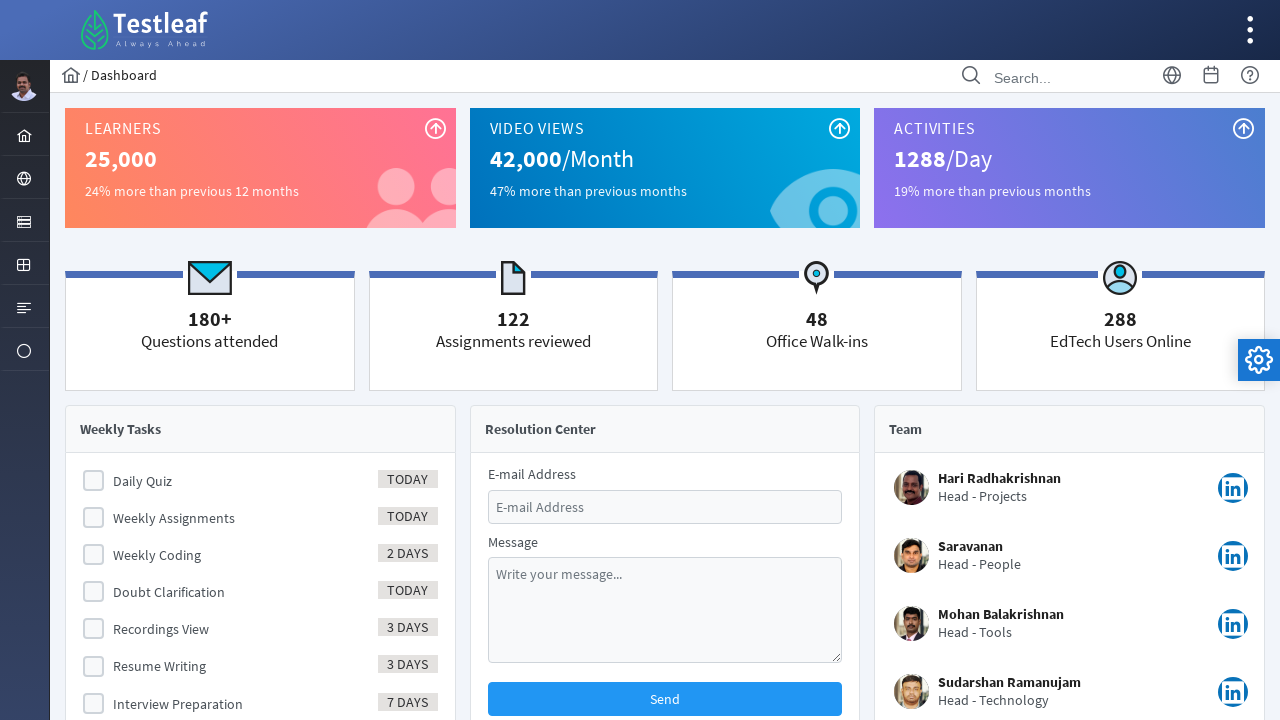

Retrieved new window title: Dashboard
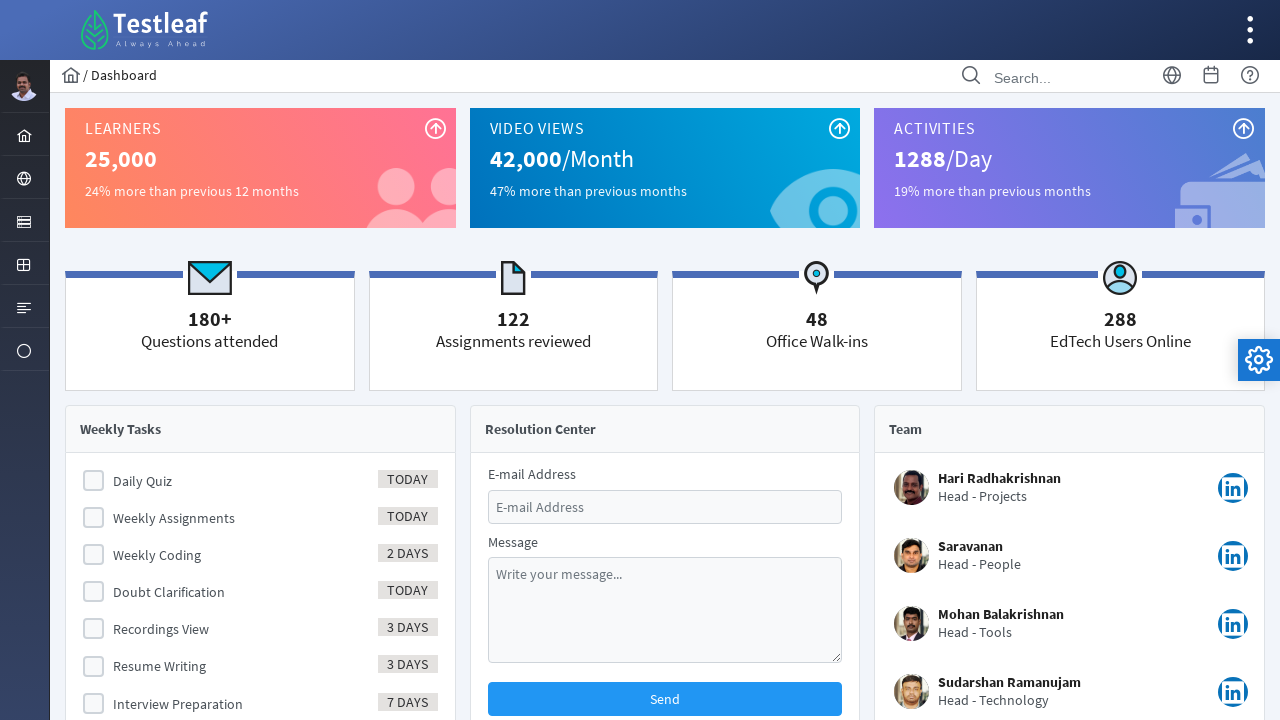

Retrieved original page title: Window
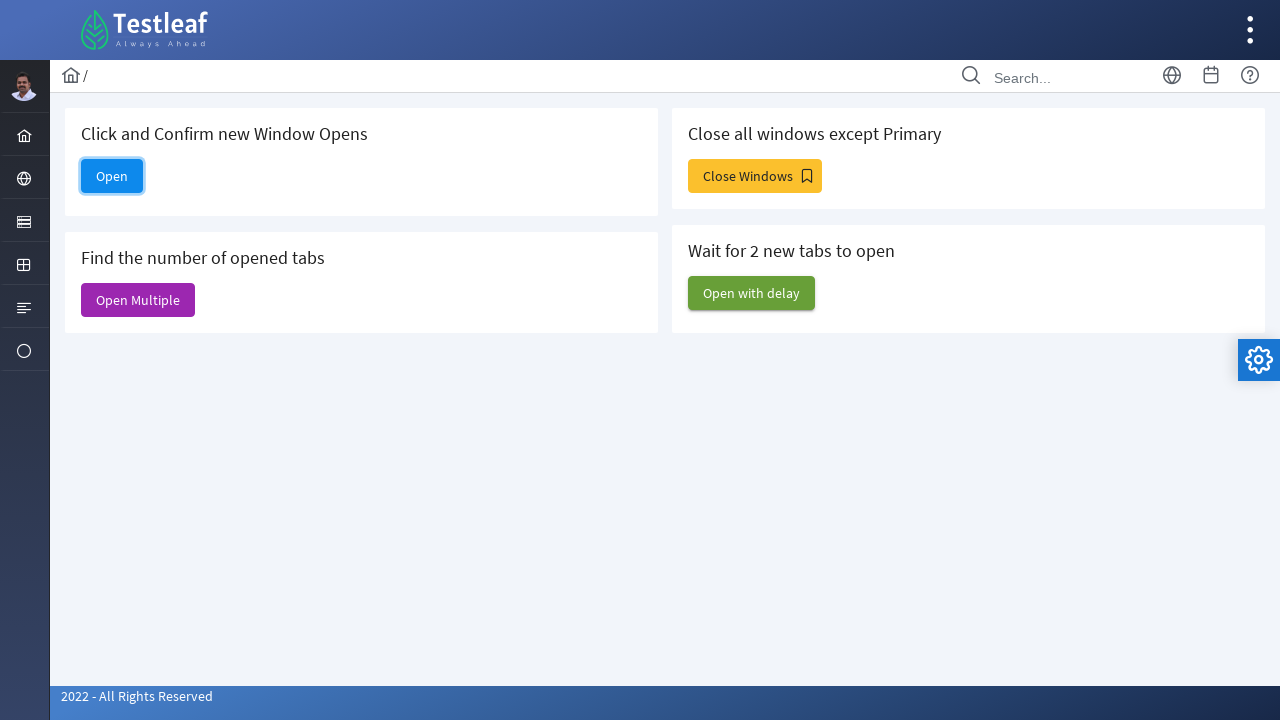

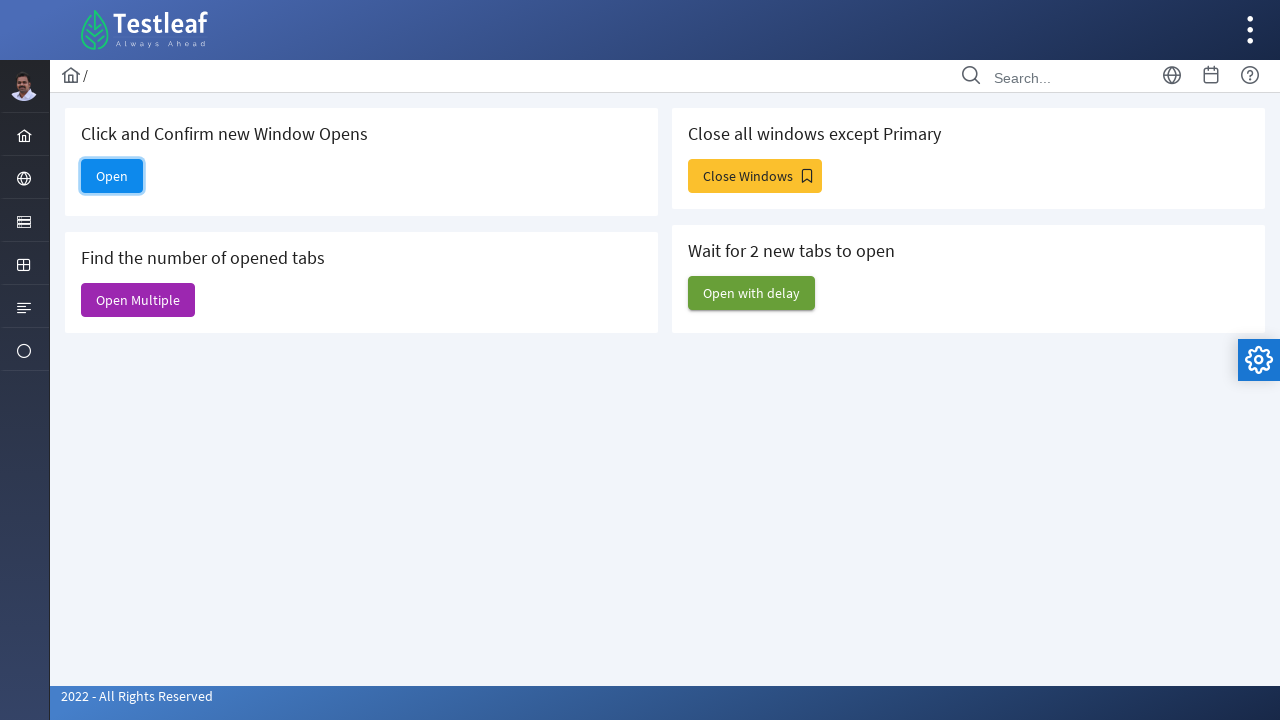